Tests that the browser back button works correctly with routing filters

Starting URL: https://demo.playwright.dev/todomvc

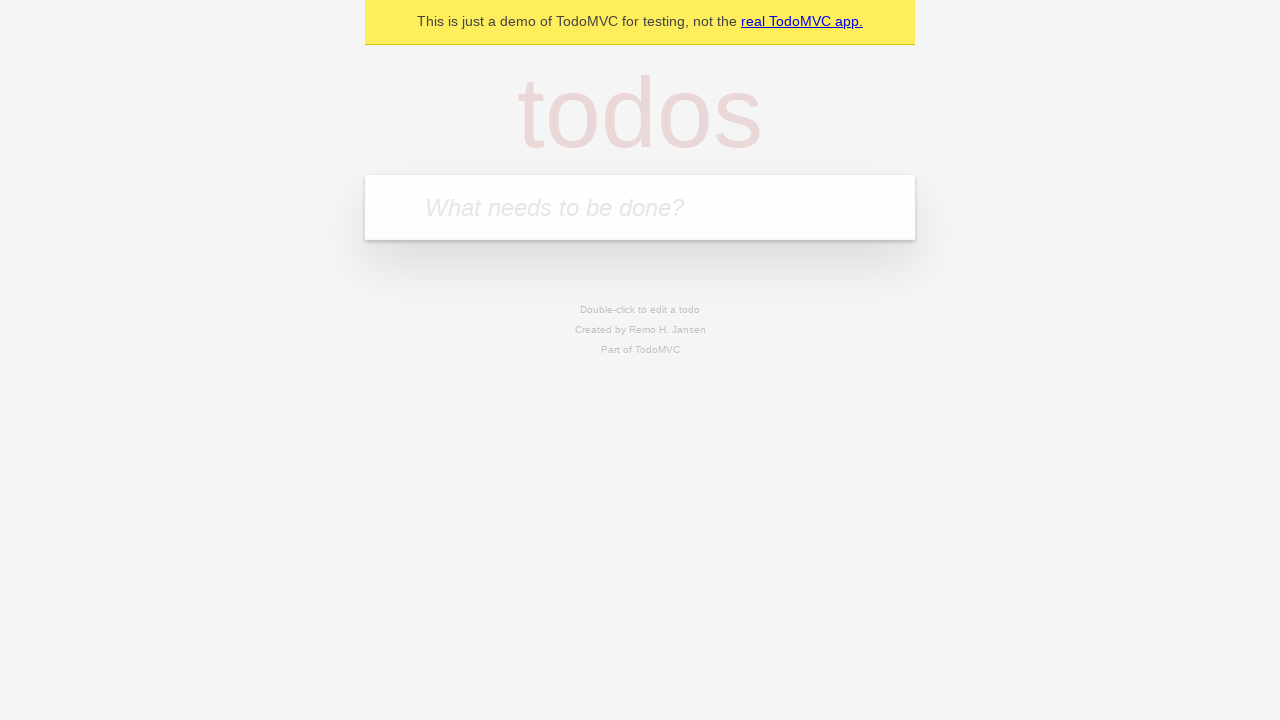

Filled todo input with 'buy some cheese' on internal:attr=[placeholder="What needs to be done?"i]
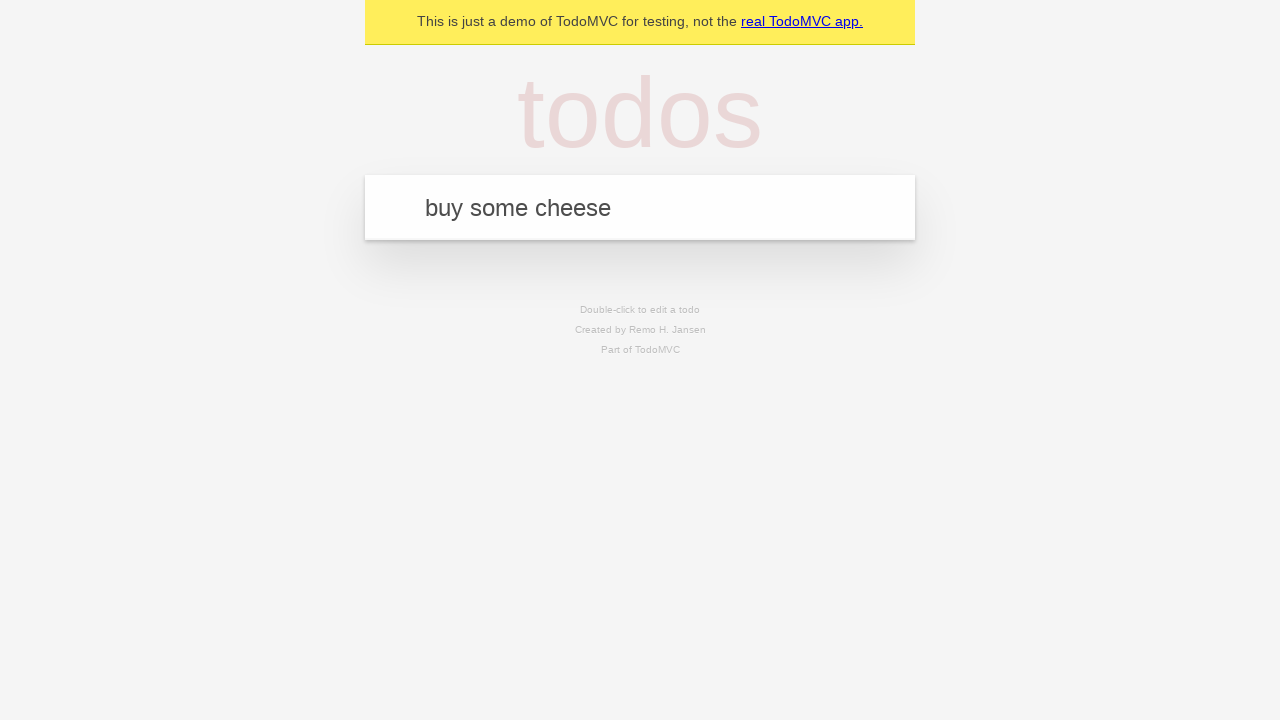

Pressed Enter to add 'buy some cheese' todo on internal:attr=[placeholder="What needs to be done?"i]
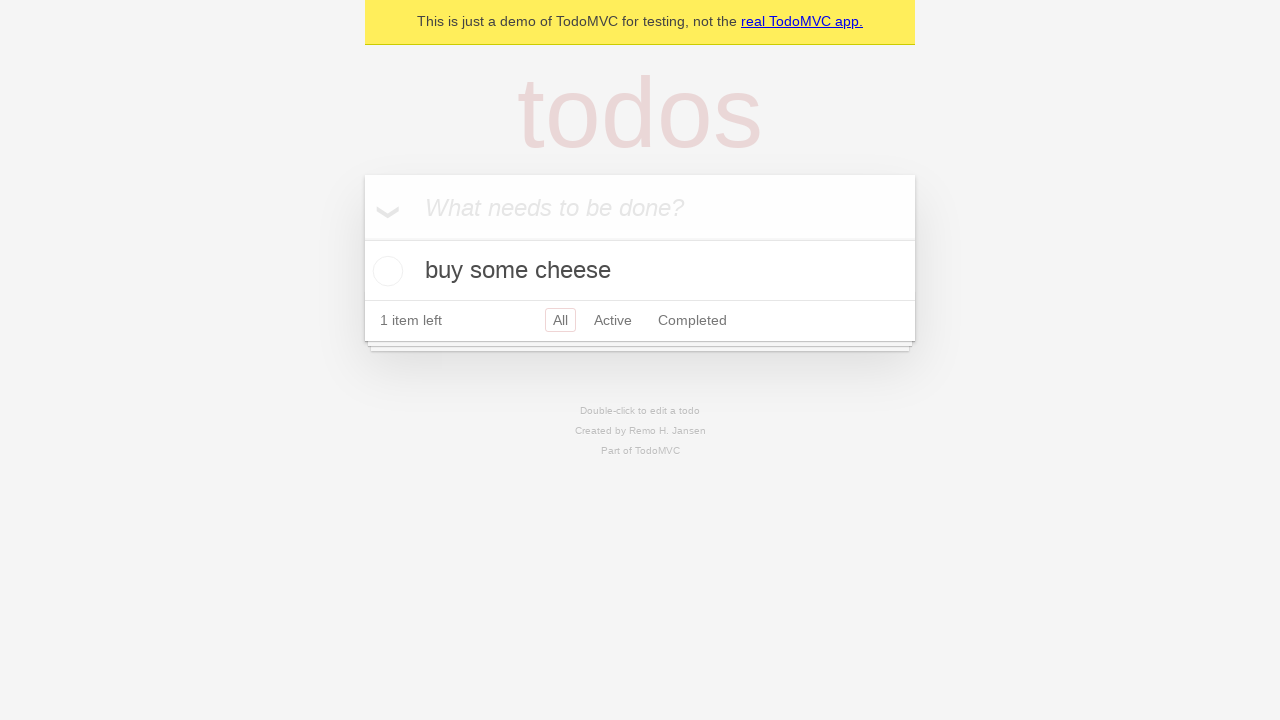

Filled todo input with 'feed the cat' on internal:attr=[placeholder="What needs to be done?"i]
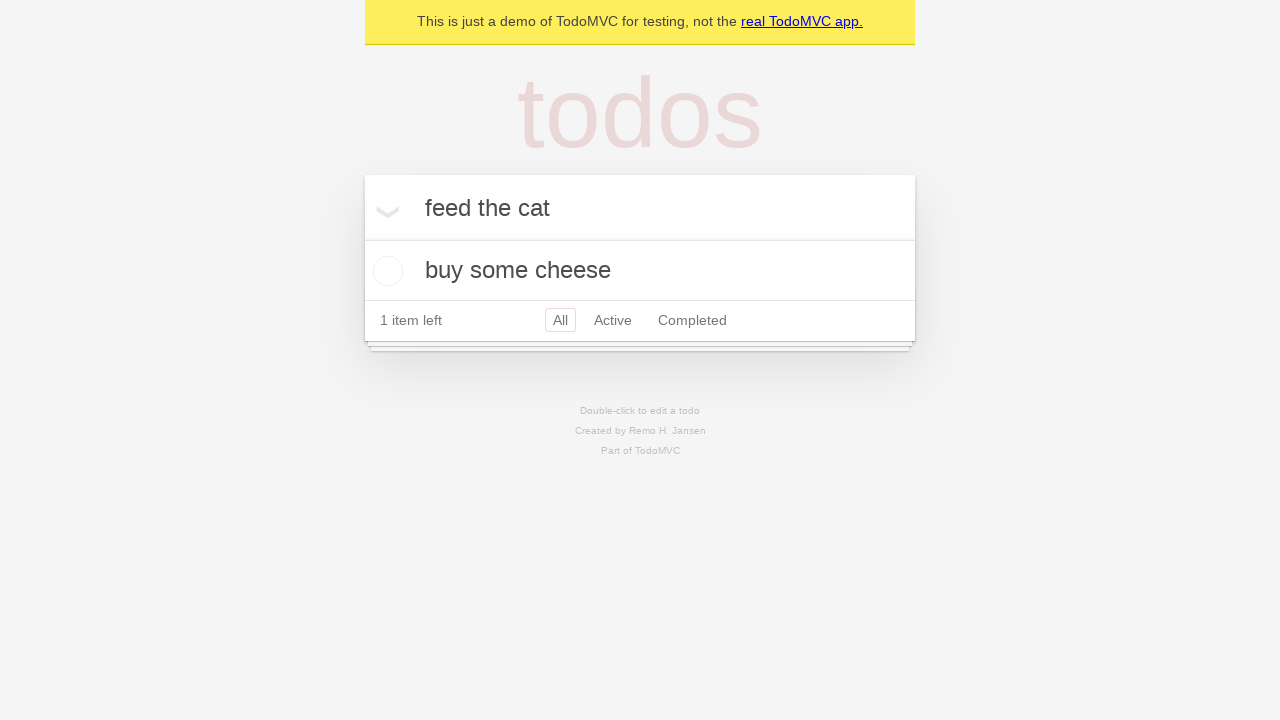

Pressed Enter to add 'feed the cat' todo on internal:attr=[placeholder="What needs to be done?"i]
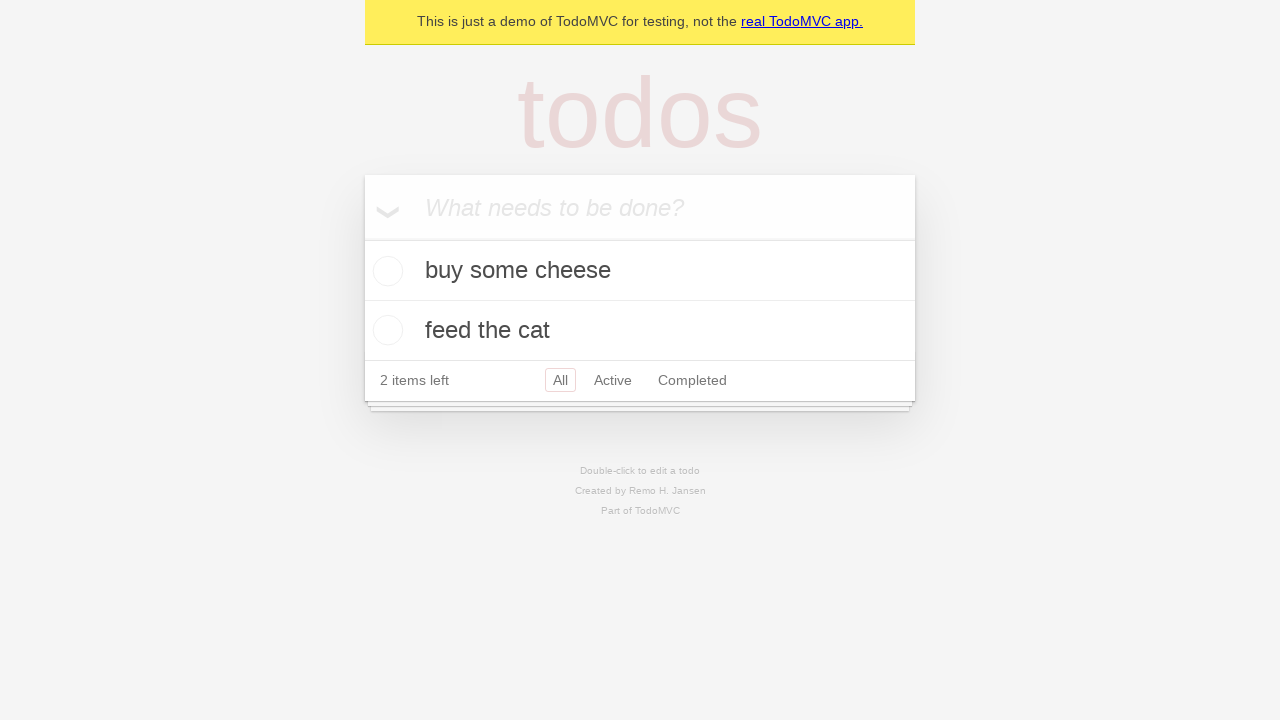

Filled todo input with 'book a doctors appointment' on internal:attr=[placeholder="What needs to be done?"i]
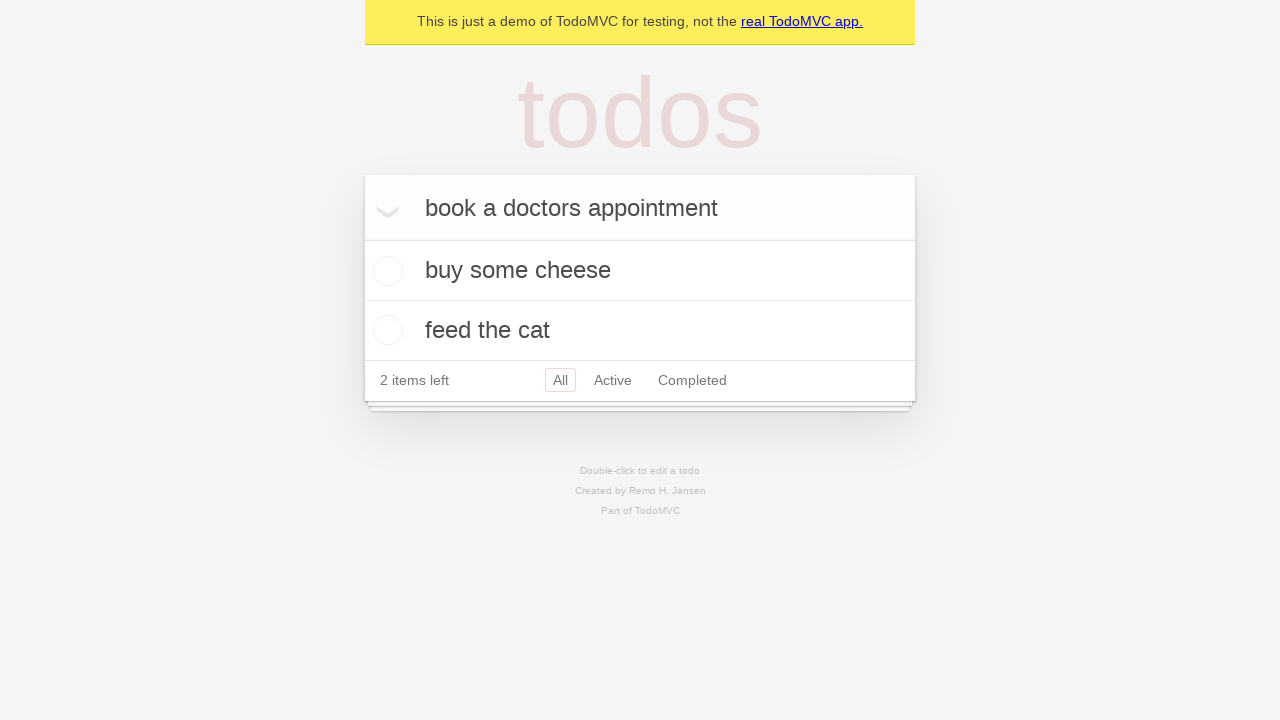

Pressed Enter to add 'book a doctors appointment' todo on internal:attr=[placeholder="What needs to be done?"i]
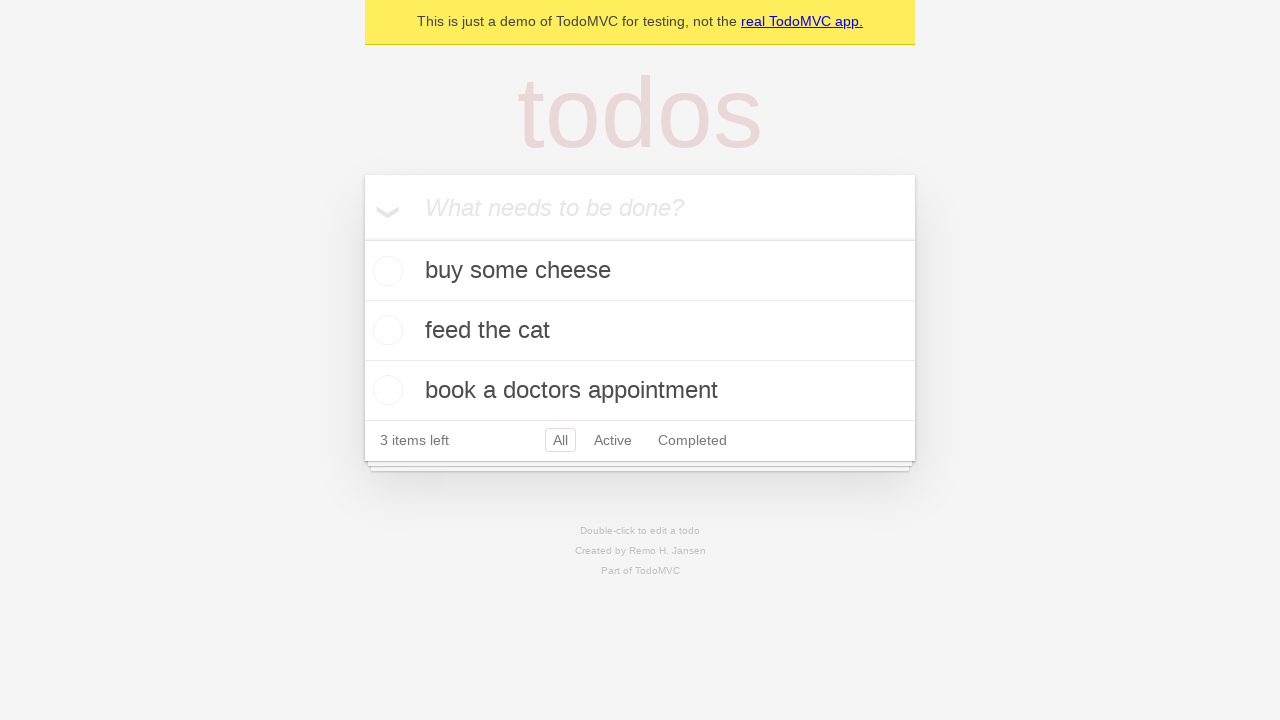

Checked the second todo item checkbox at (385, 330) on internal:testid=[data-testid="todo-item"s] >> nth=1 >> internal:role=checkbox
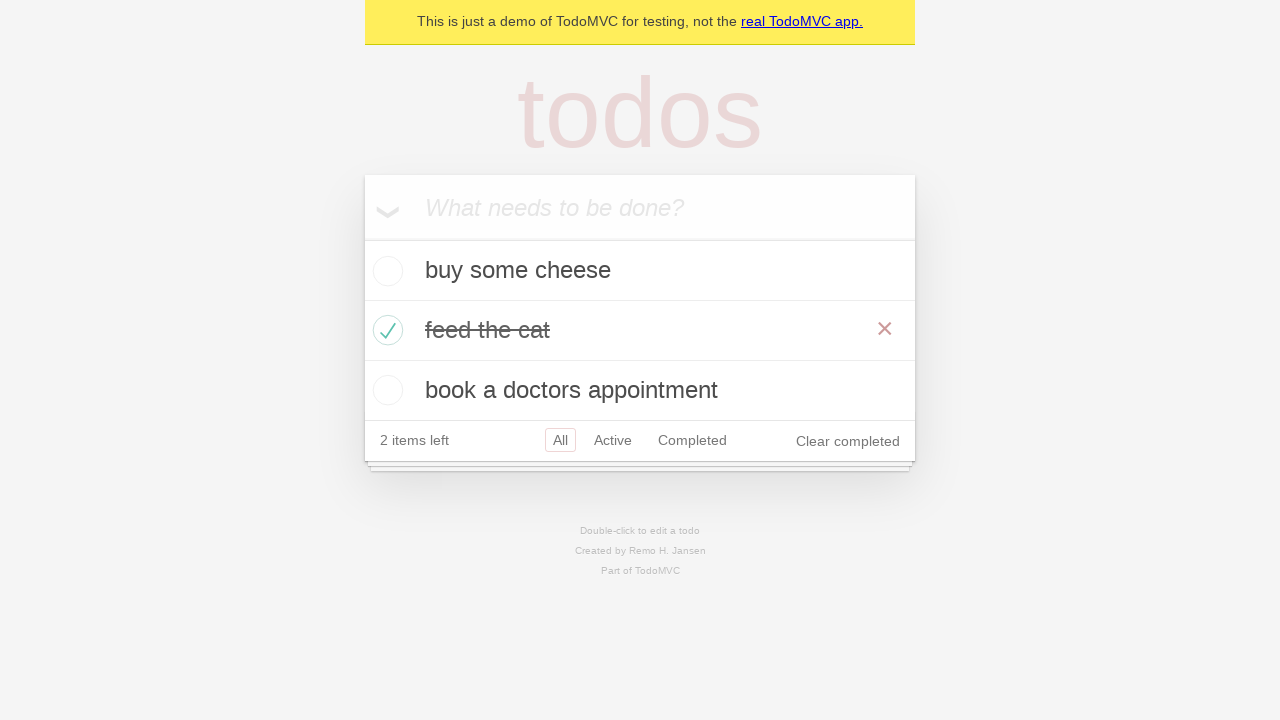

Clicked 'All' filter link at (560, 440) on internal:role=link[name="All"i]
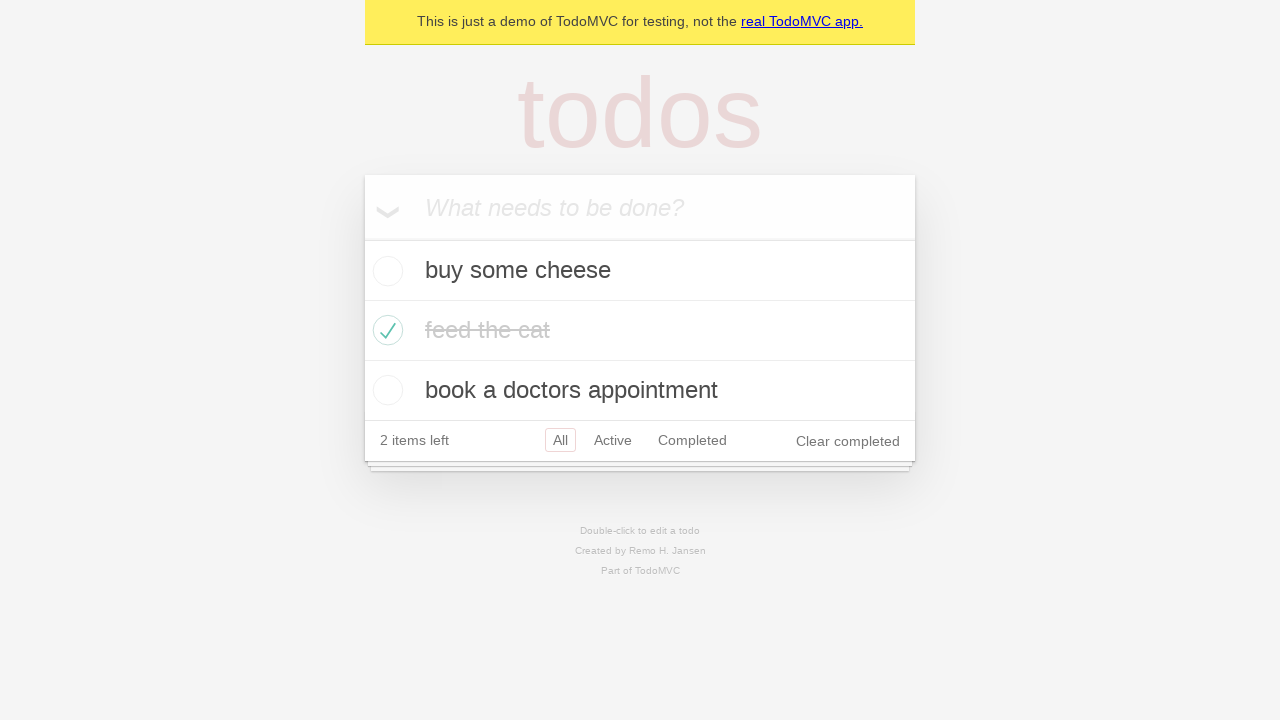

Clicked 'Active' filter link at (613, 440) on internal:role=link[name="Active"i]
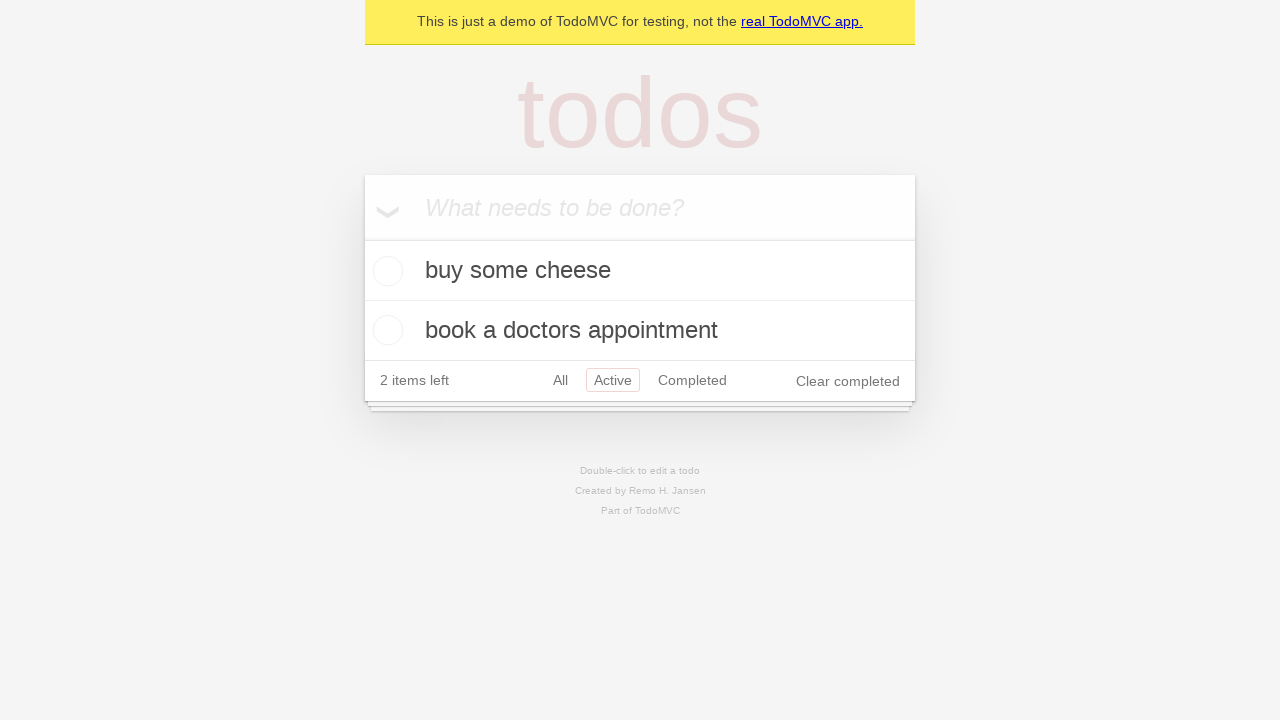

Clicked 'Completed' filter link at (692, 380) on internal:role=link[name="Completed"i]
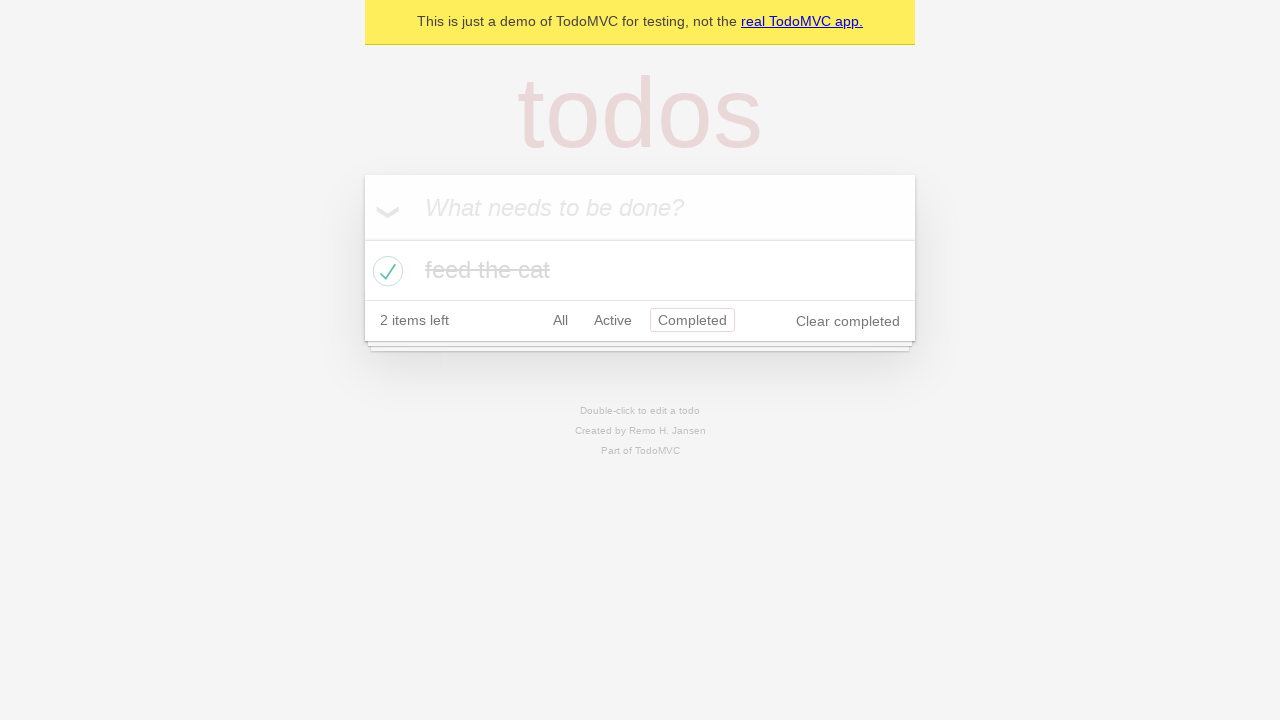

Navigated back one step (from Completed filter)
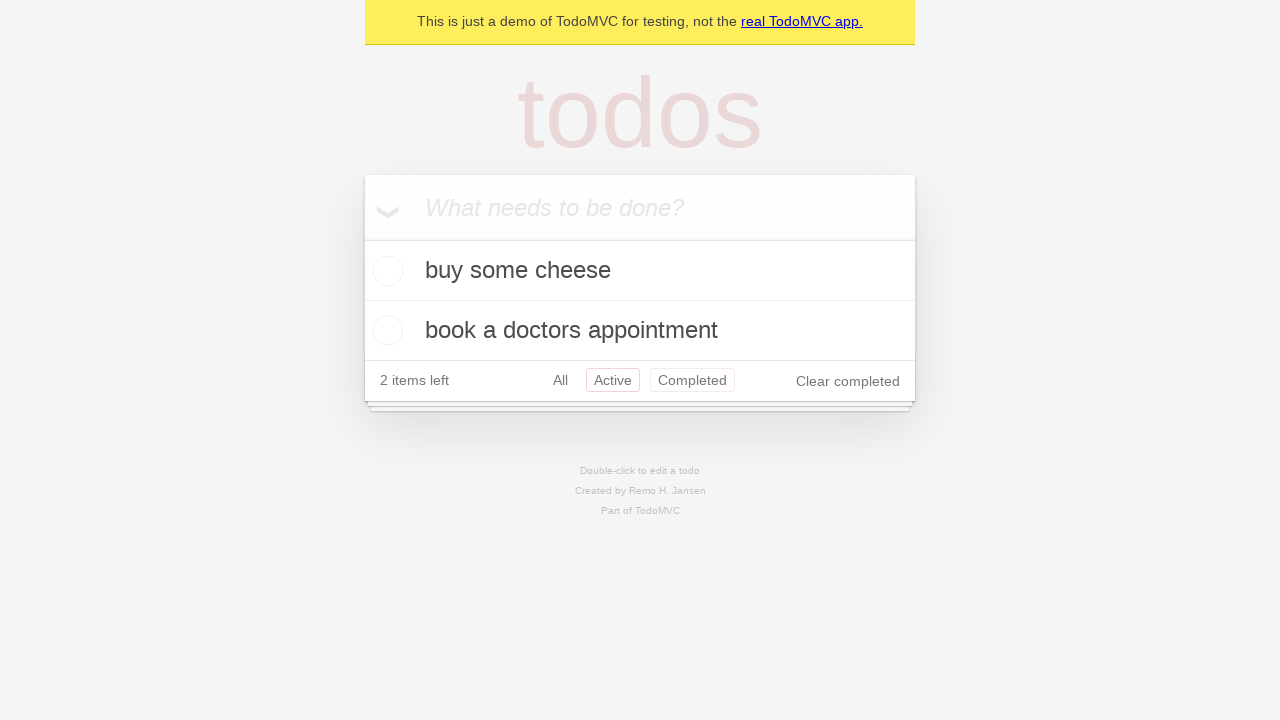

Navigated back one step (from Active filter)
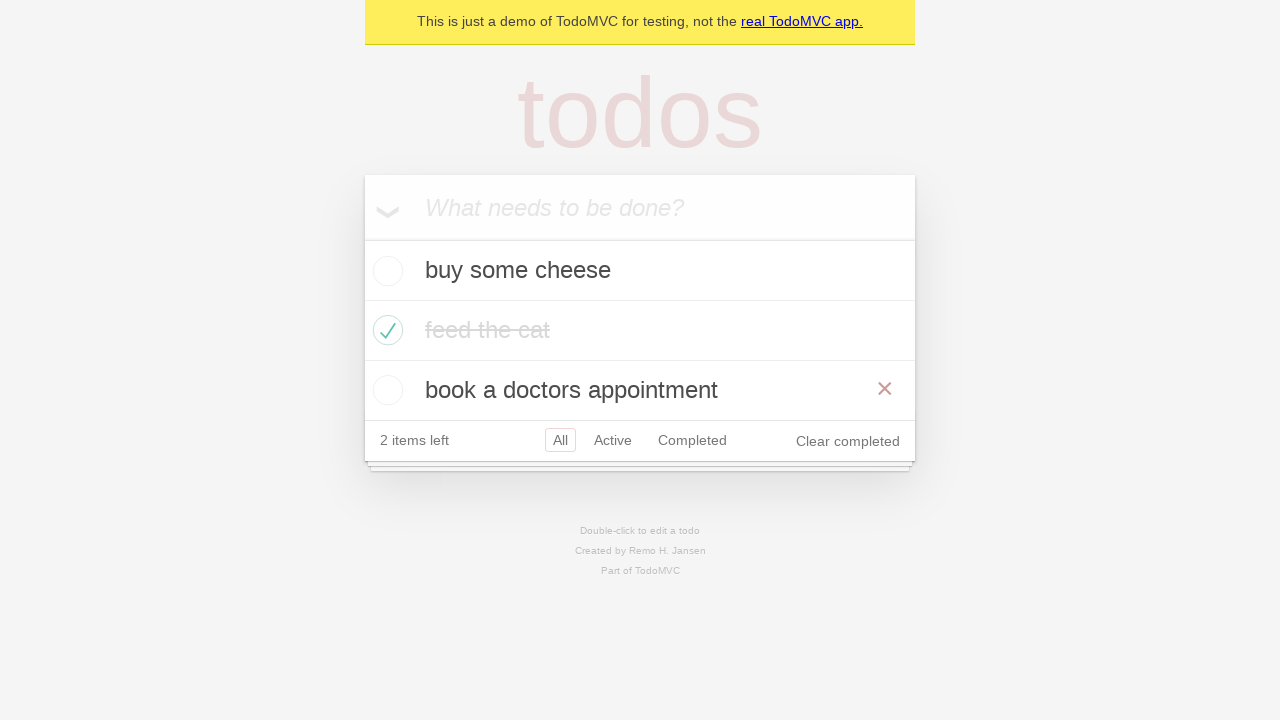

Waited for todo items to load after back navigation
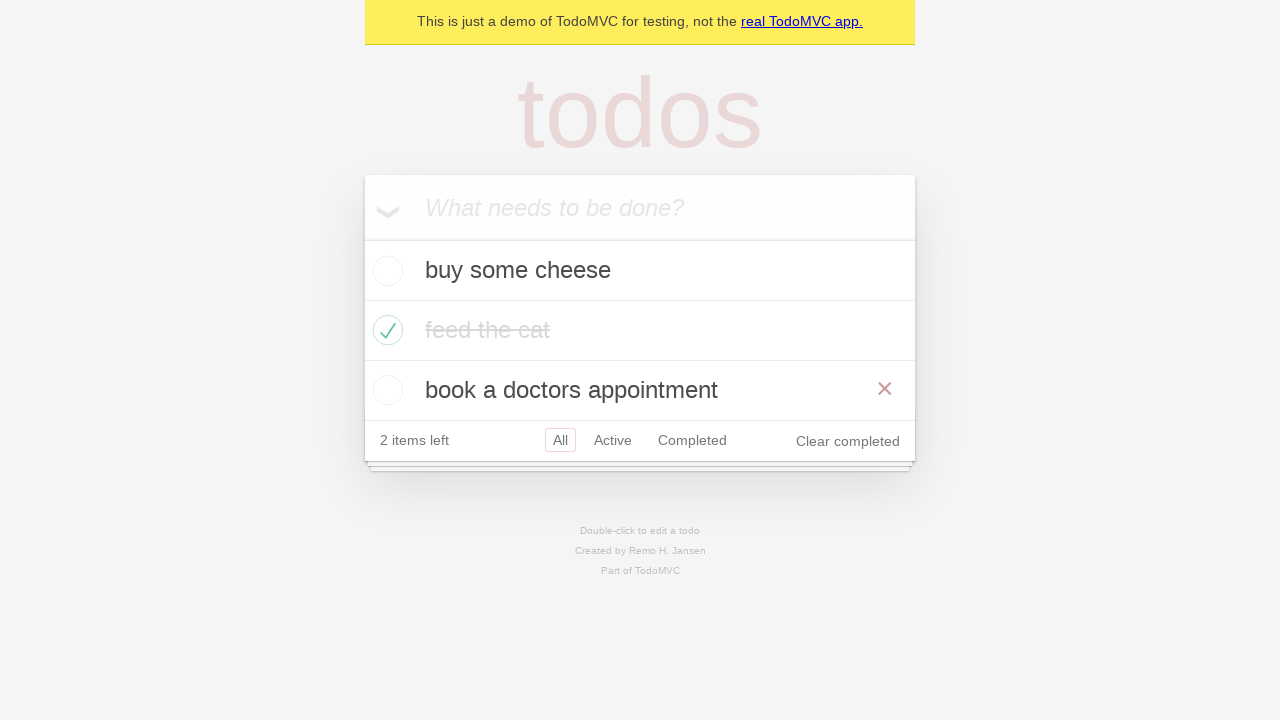

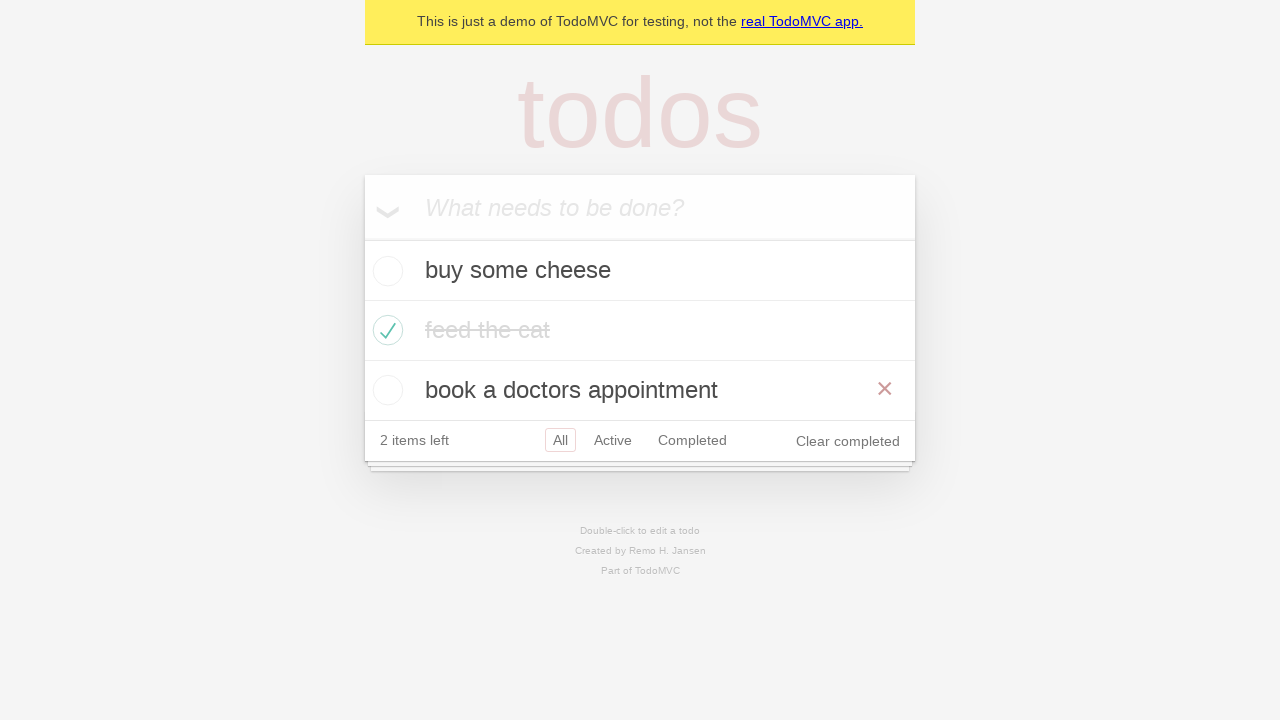